Tests the Key Presses page functionality by pressing four keys (a, b, c, d) and verifying that each key press is correctly detected and displayed in the result element.

Starting URL: http://the-internet.herokuapp.com/

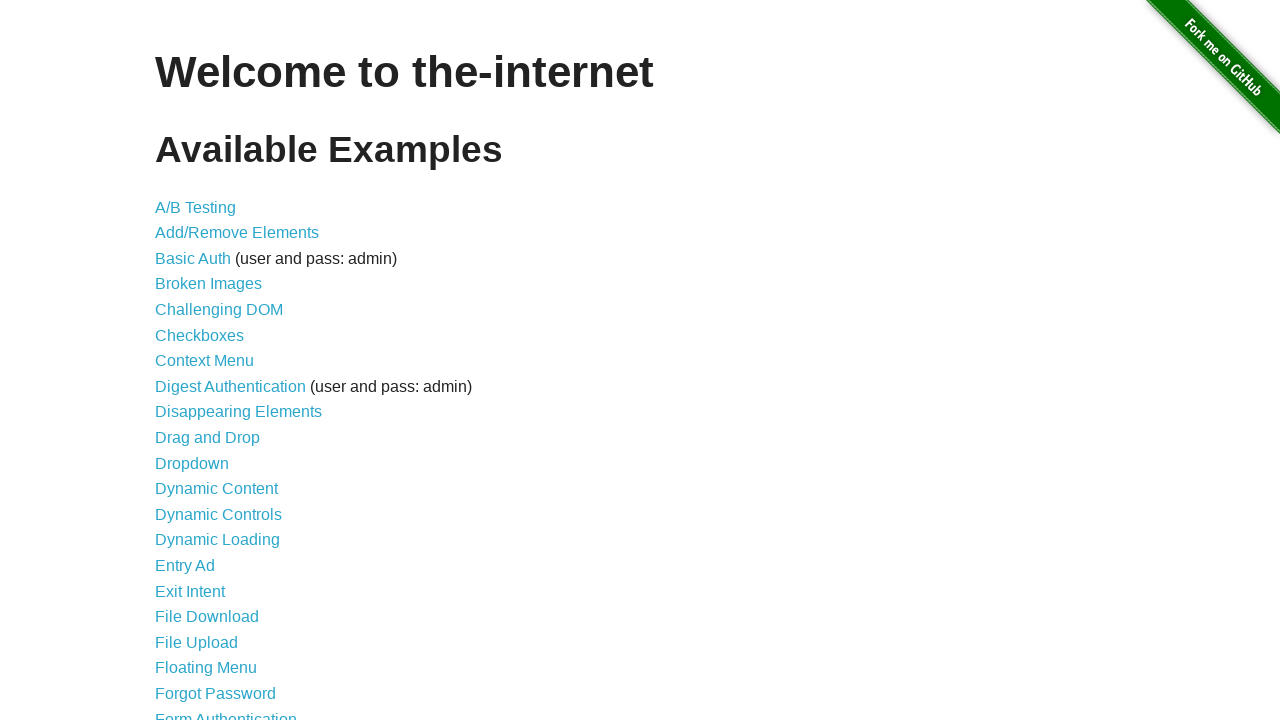

Clicked on 'Key Presses' link to navigate to the key press test page at (200, 360) on text=Key Presses
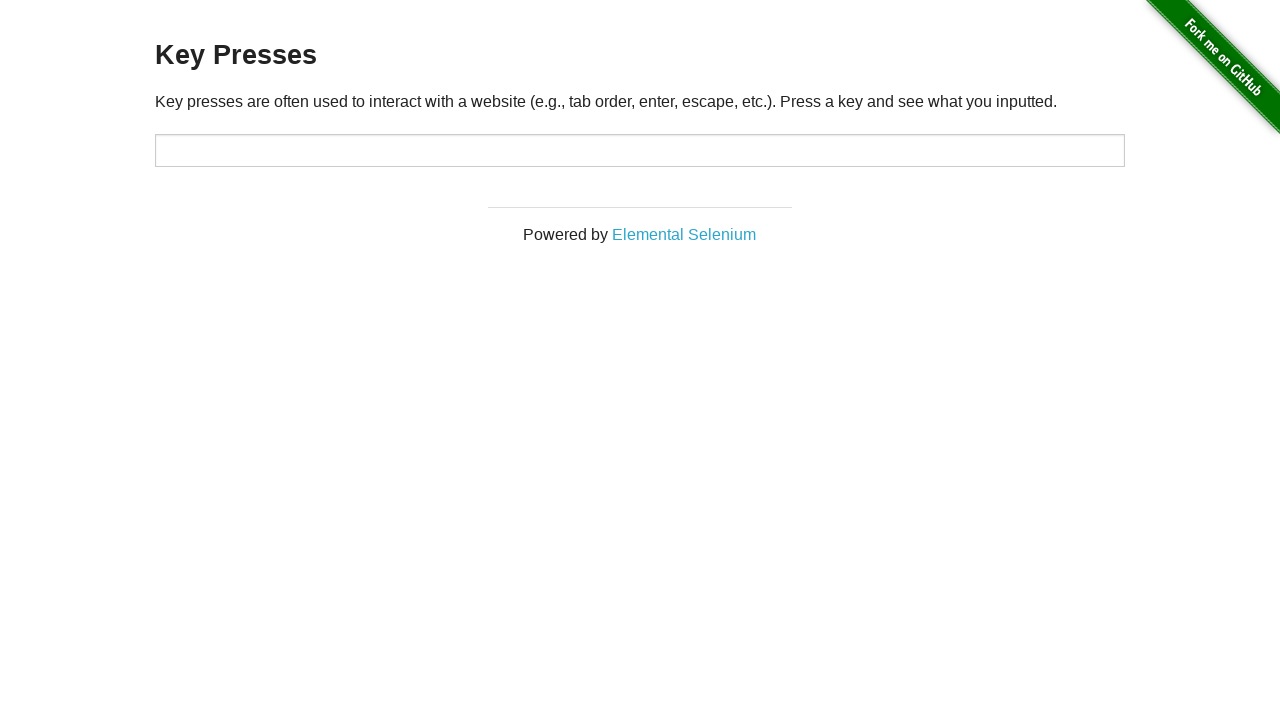

Key Presses page loaded and target element is visible
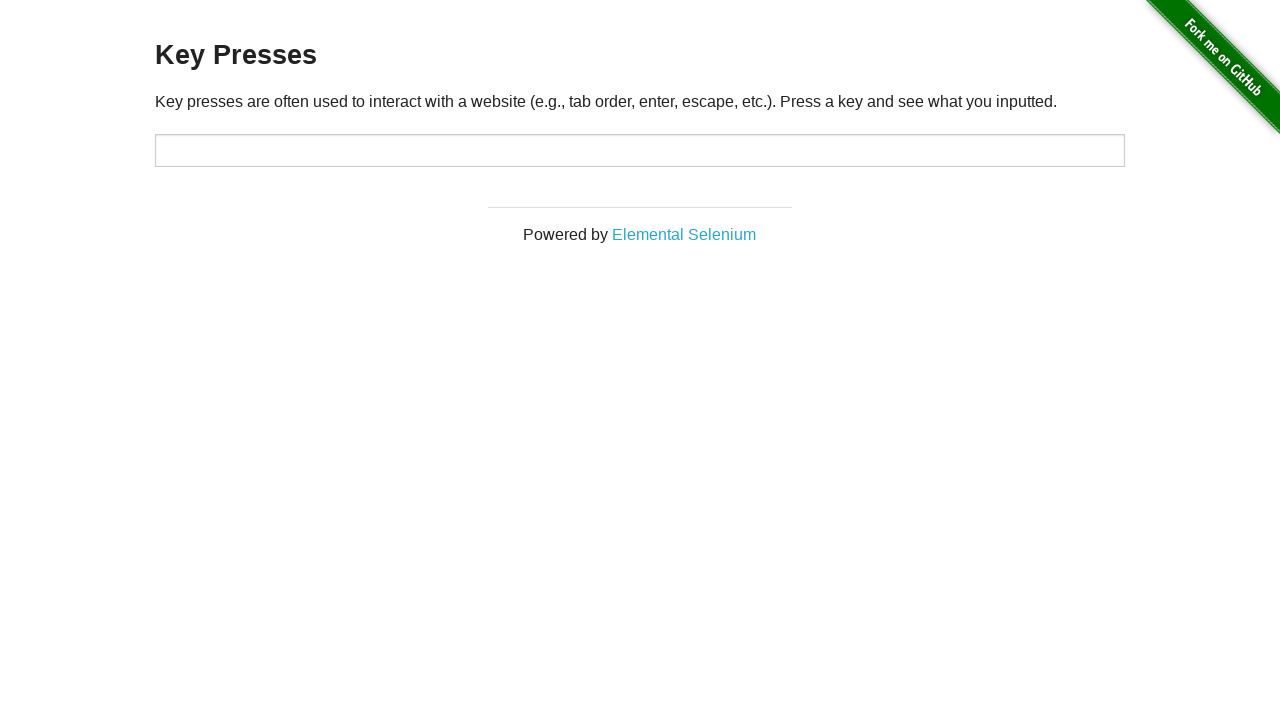

Pressed key 'a' on body
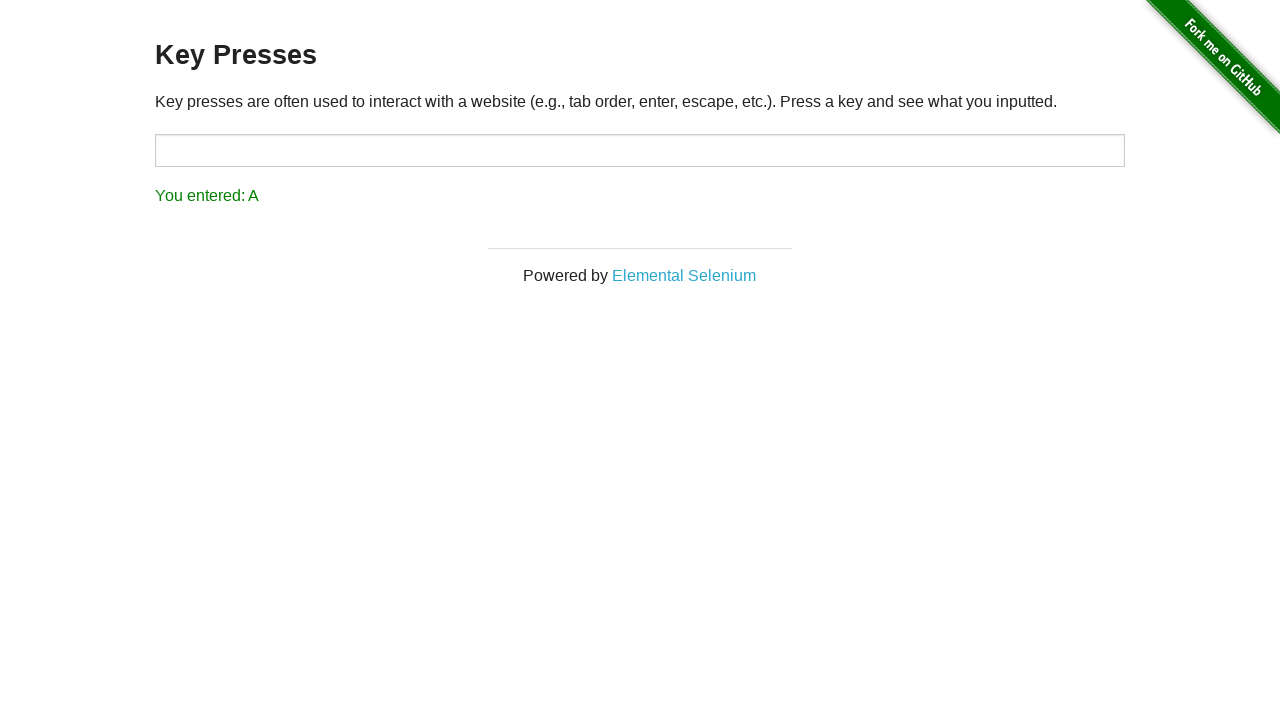

Verified that pressing 'a' correctly displays 'You entered: A'
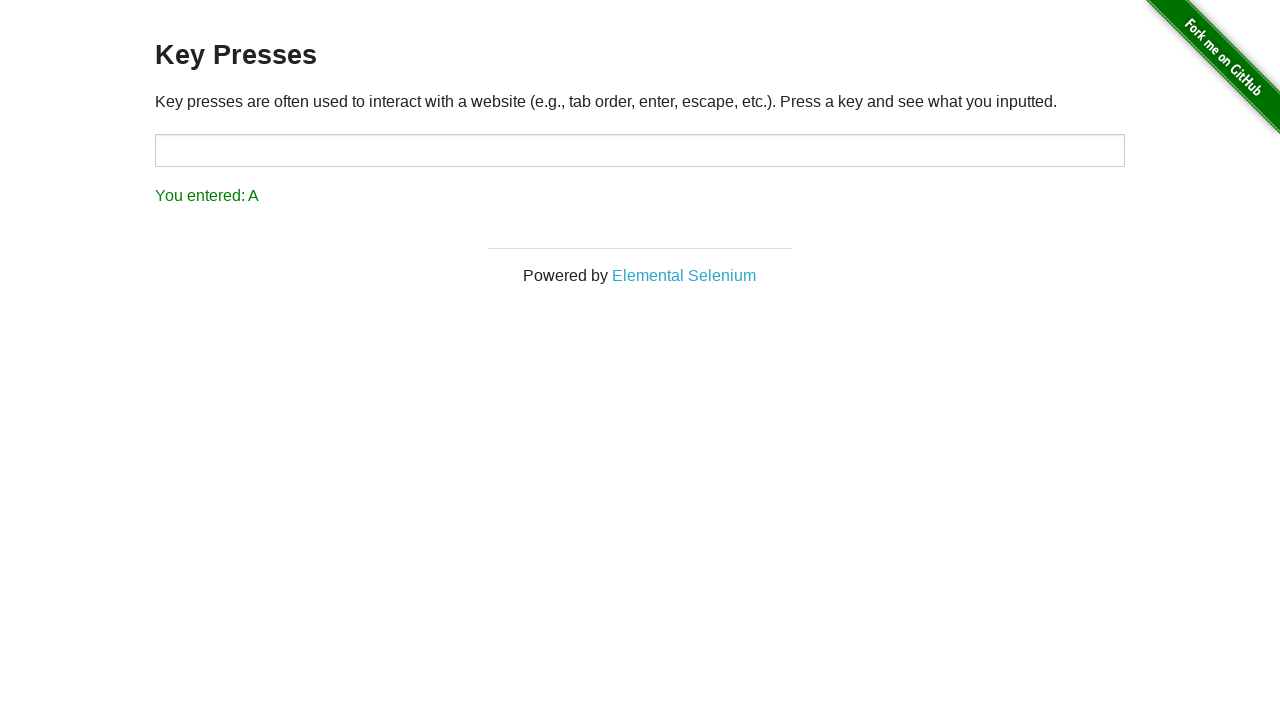

Pressed key 'b' on body
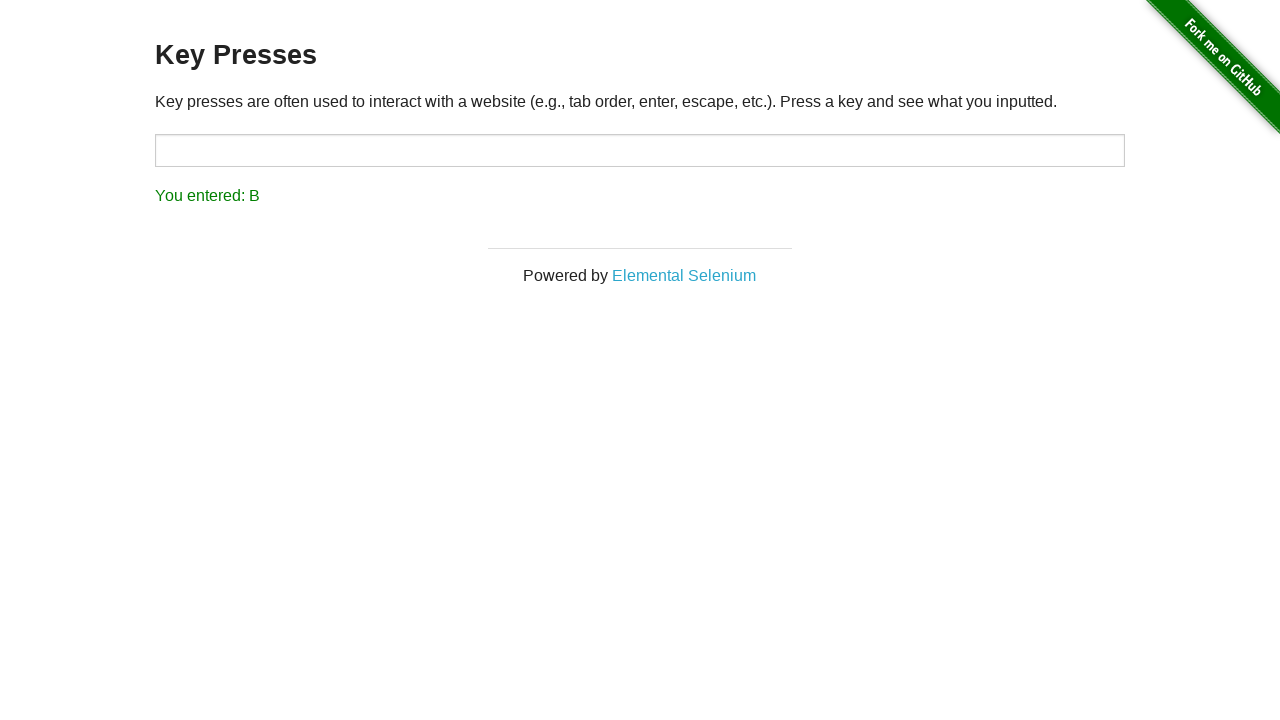

Verified that pressing 'b' correctly displays 'You entered: B'
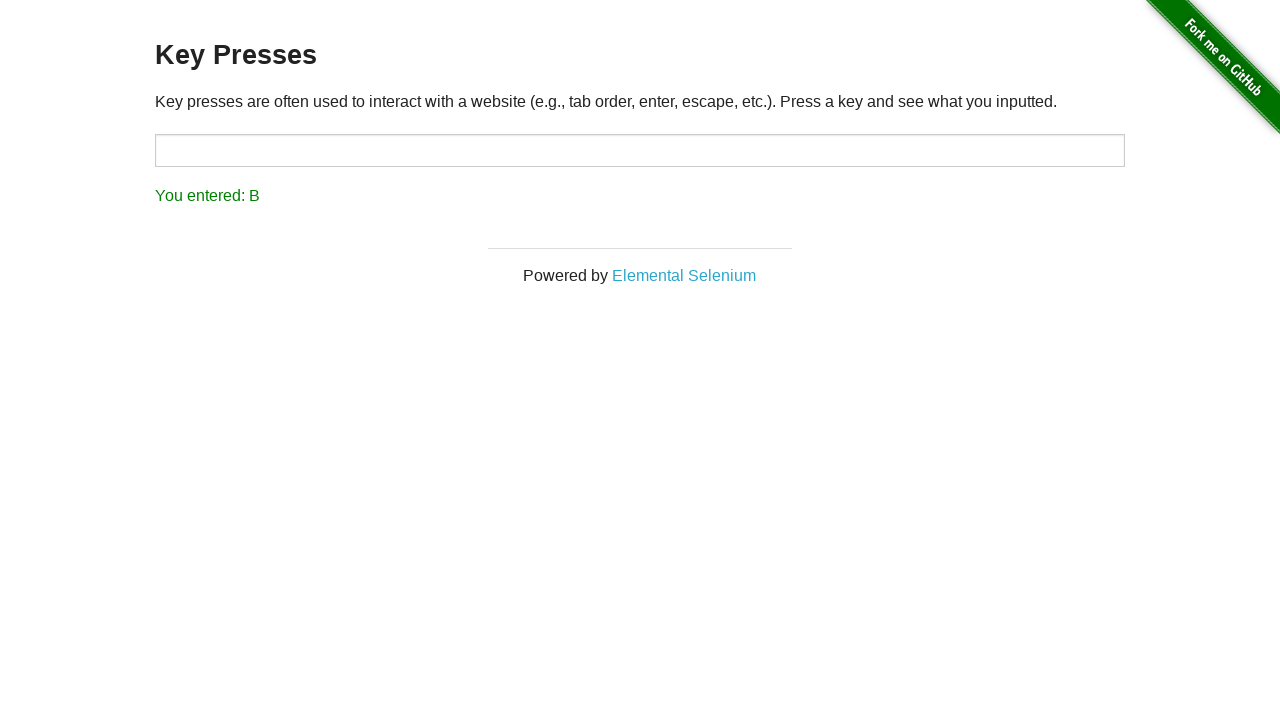

Pressed key 'c' on body
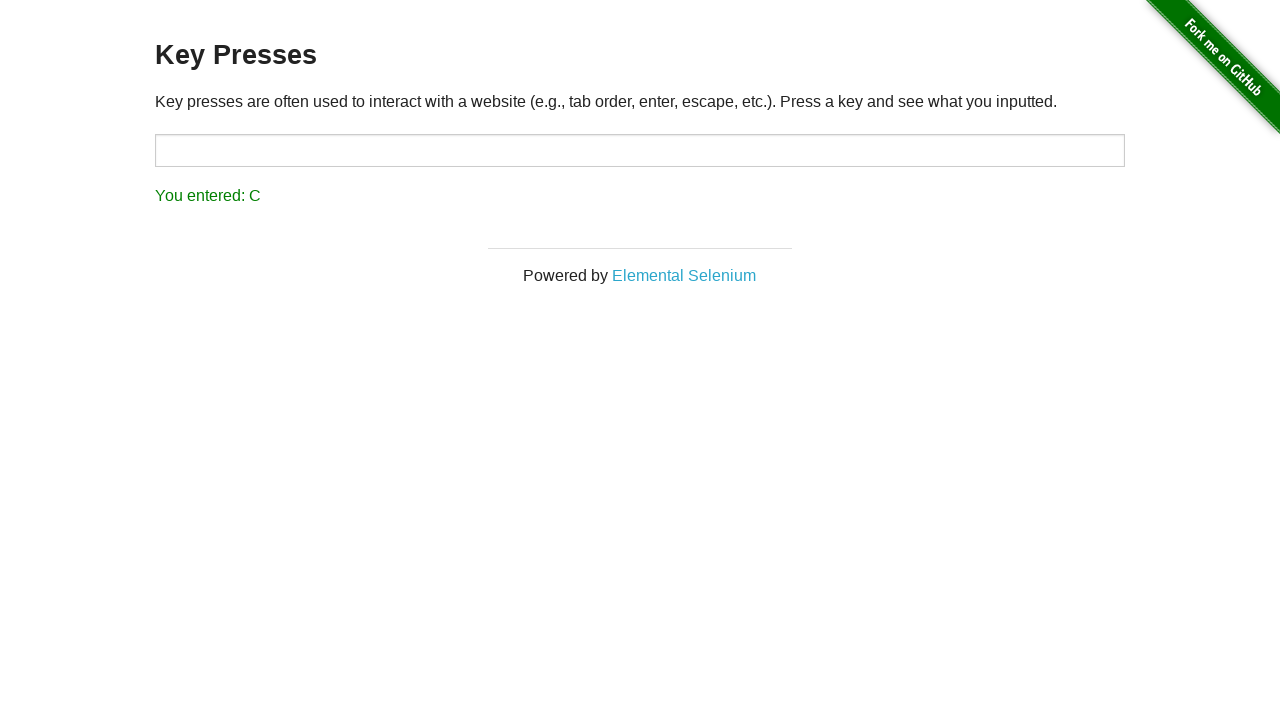

Verified that pressing 'c' correctly displays 'You entered: C'
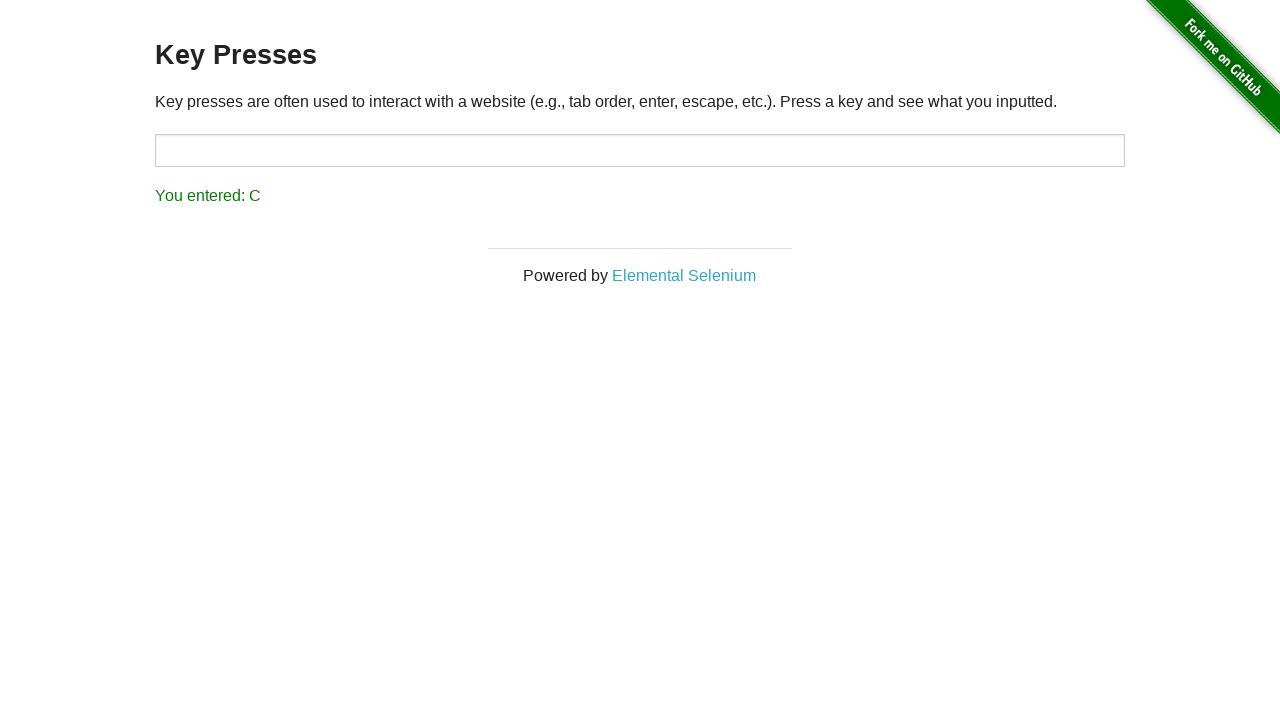

Pressed key 'd' on body
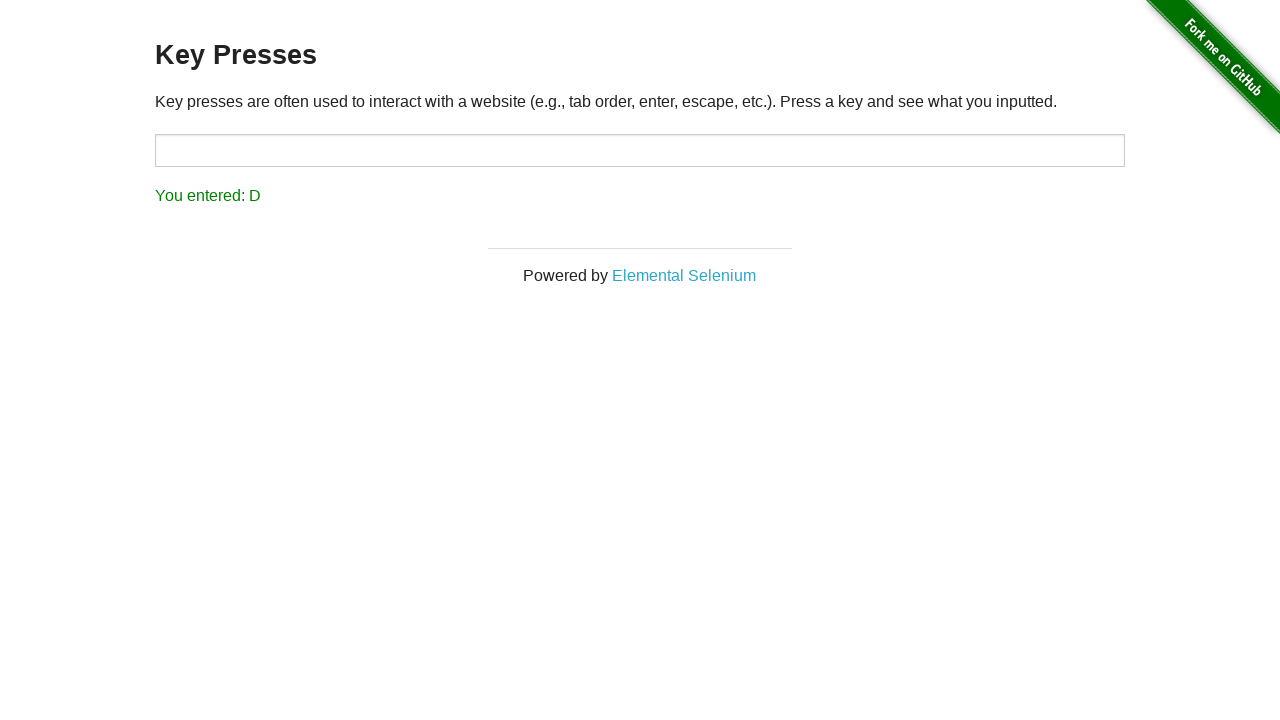

Verified that pressing 'd' correctly displays 'You entered: D'
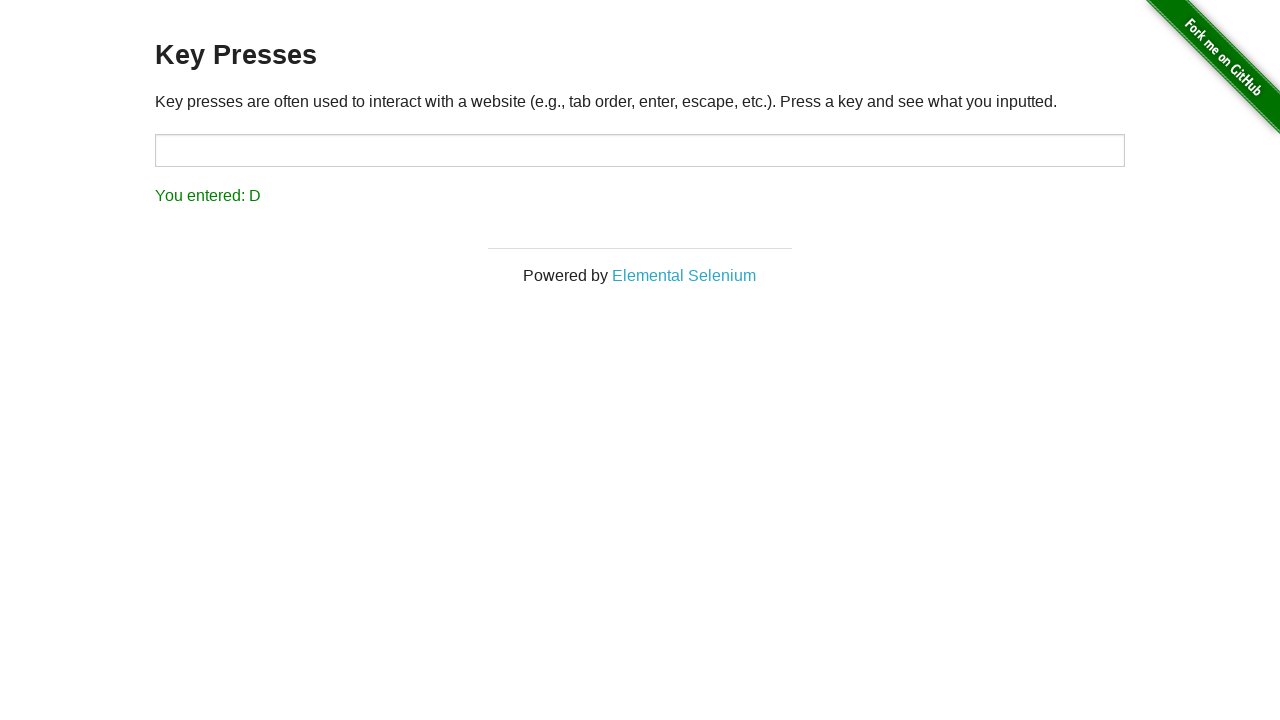

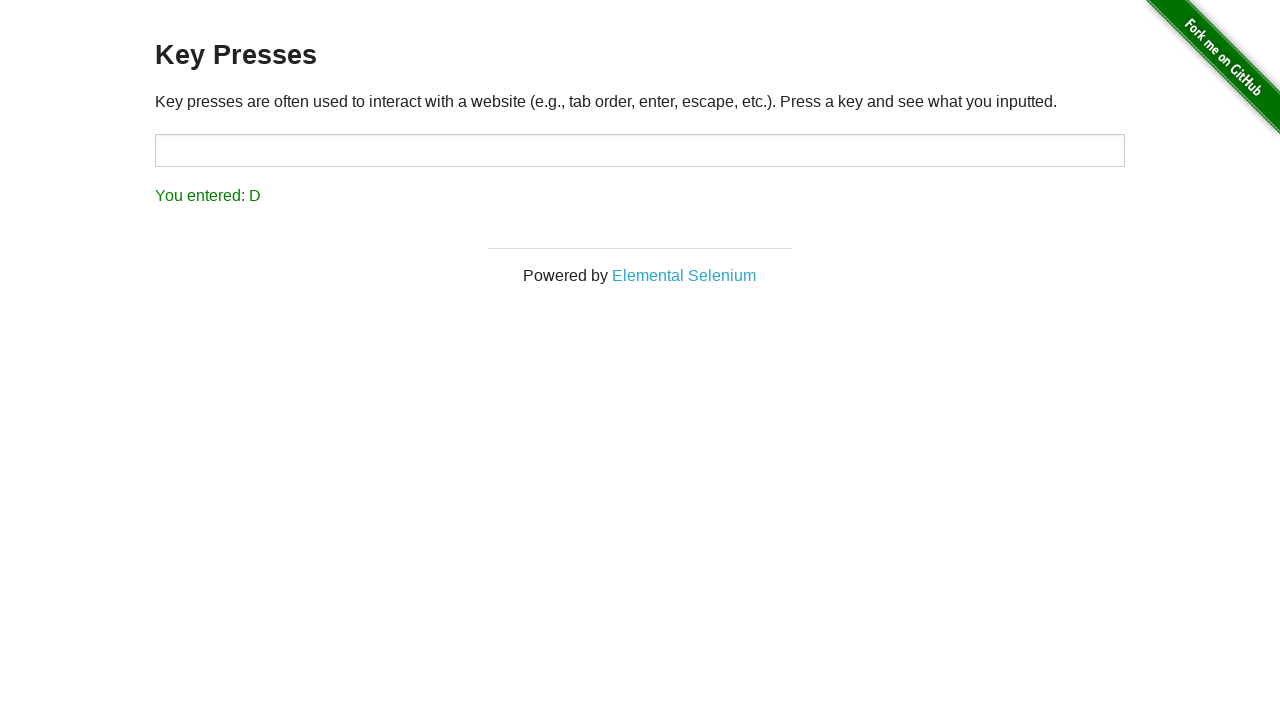